Tests iframe interaction on jQuery UI site by navigating to Autocomplete demo, switching to iframe to enter text, then switching back to navigate to Draggable demo

Starting URL: http://jqueryui.com/

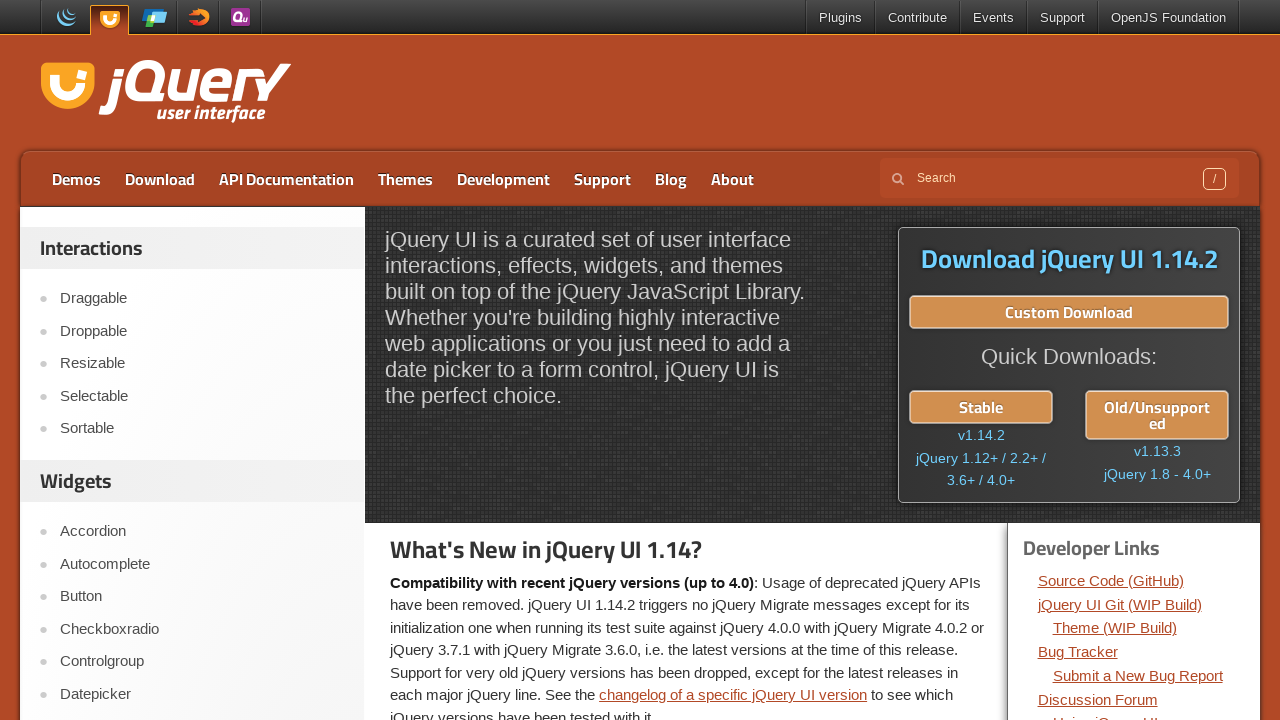

Clicked on Autocomplete link at (202, 564) on text=Autocomplete
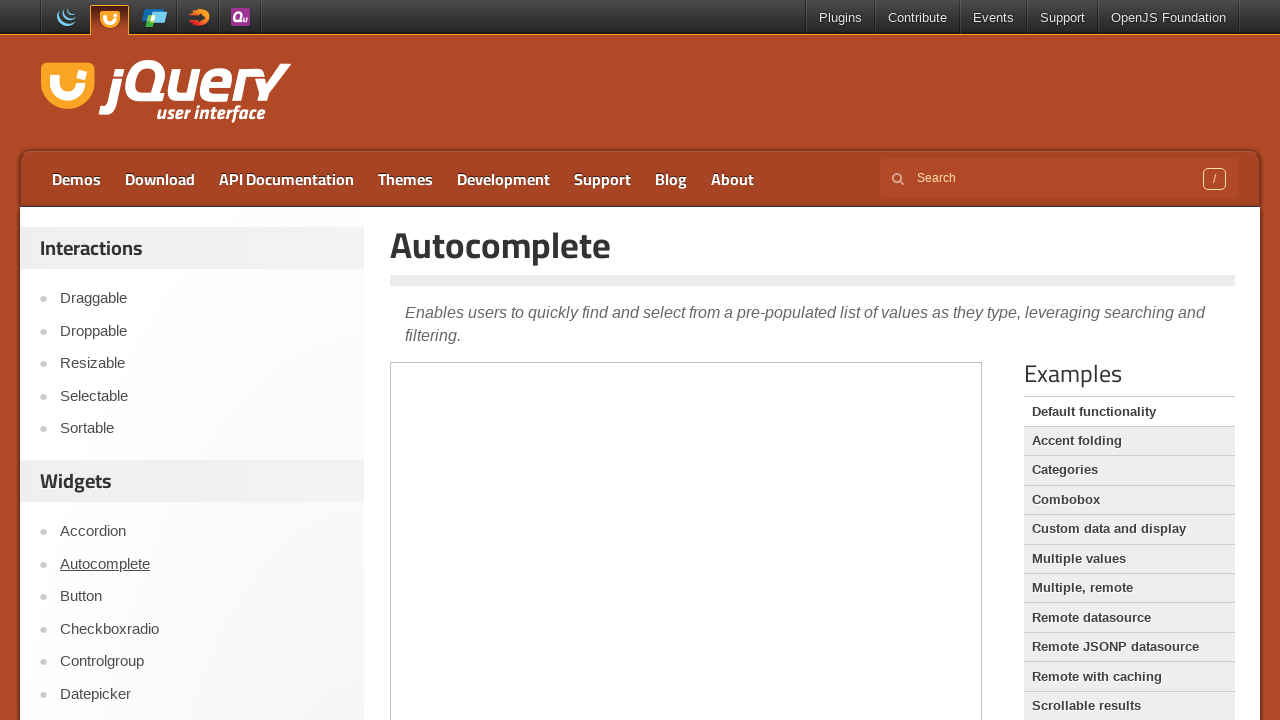

Located demo iframe
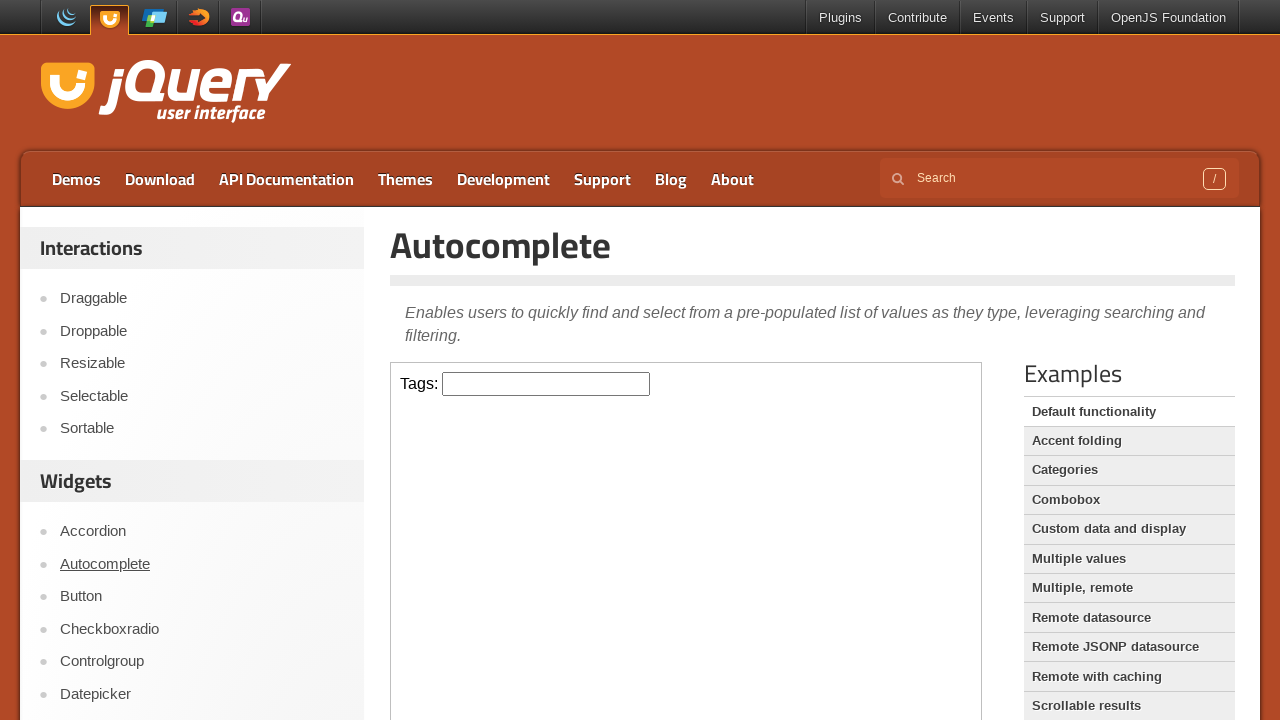

Filled autocomplete field with 'Selenium' in iframe on xpath=//iframe[@class='demo-frame'] >> internal:control=enter-frame >> #tags
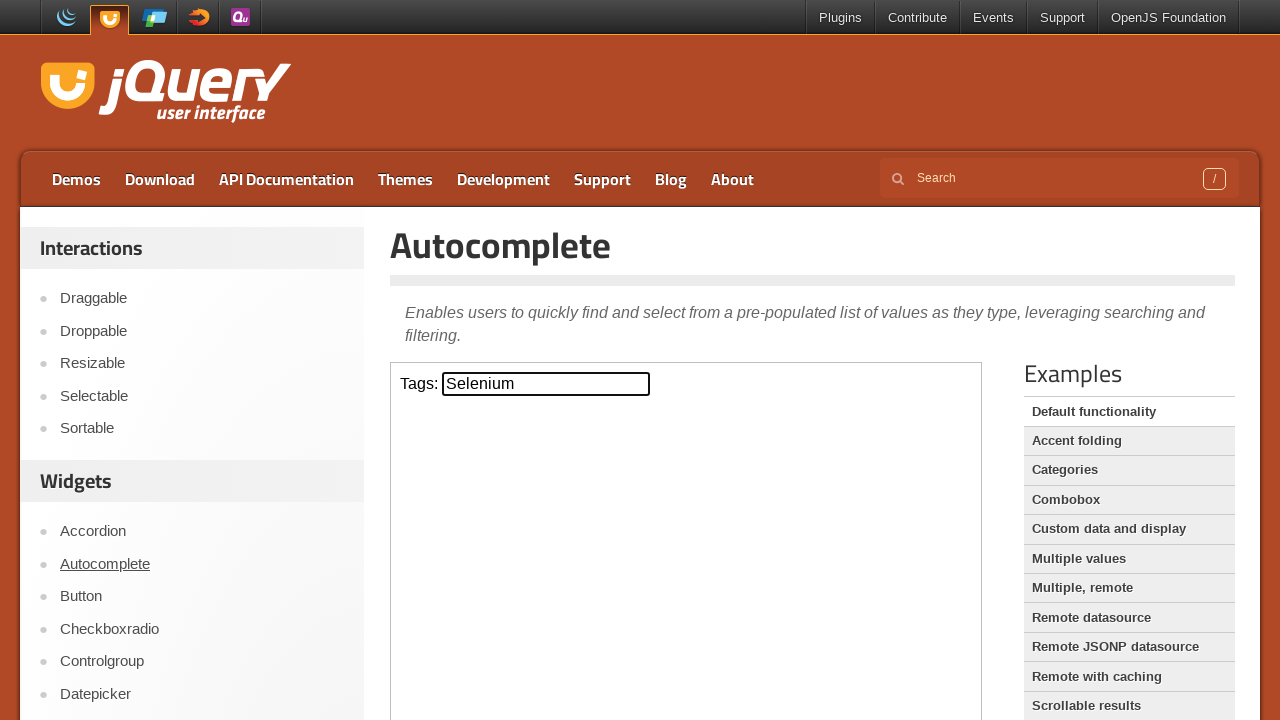

Clicked on Draggable demo link at (202, 299) on text=Draggable
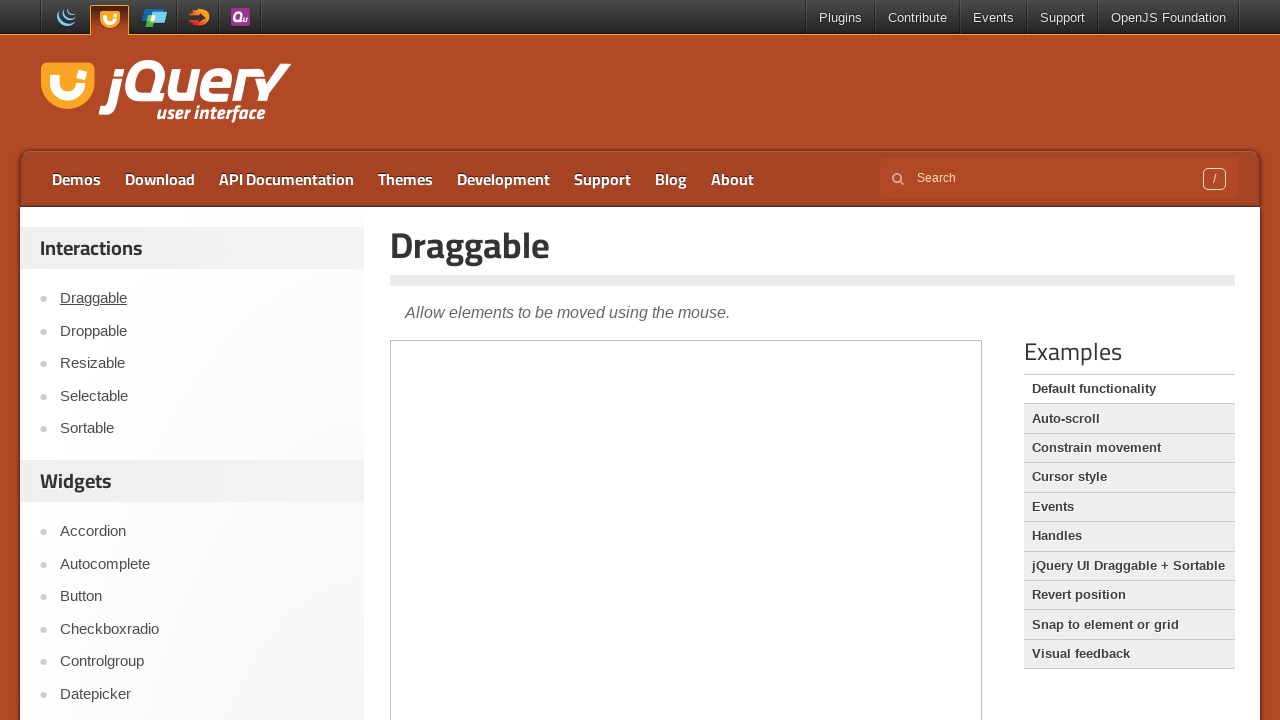

Waited 4 seconds for Draggable demo page to load
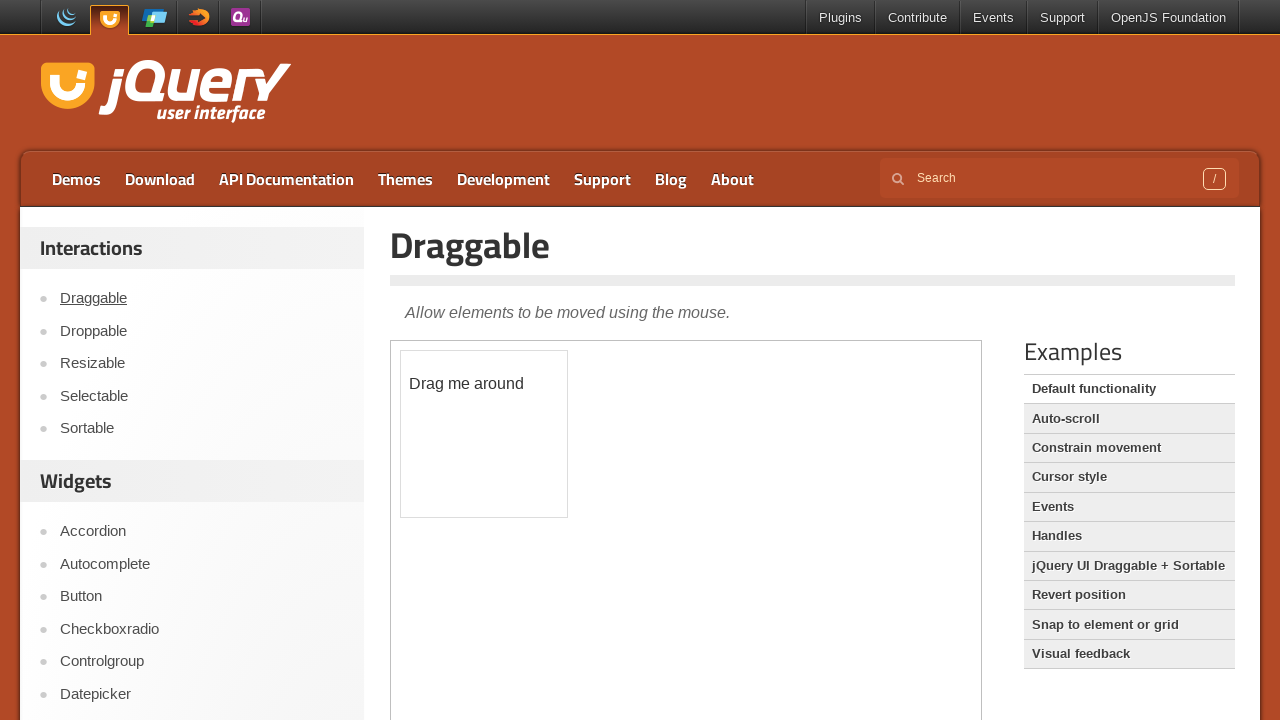

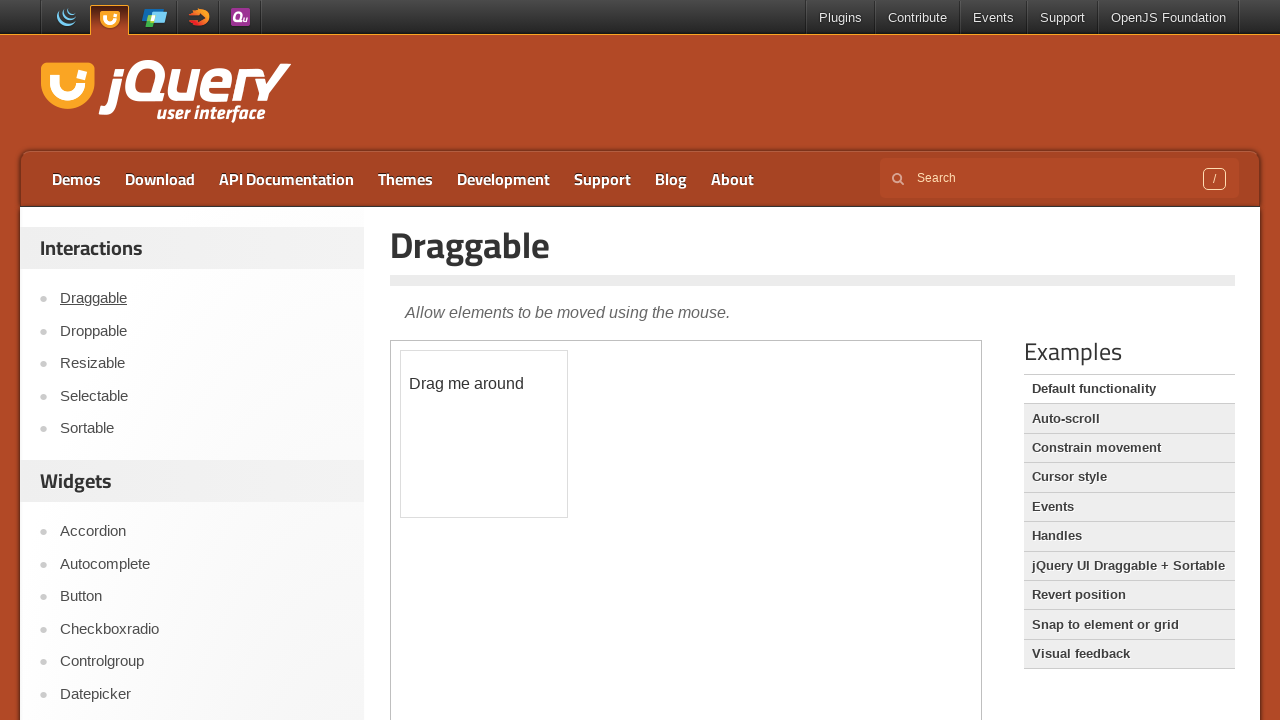